Tests various input field interactions on a practice website including filling text boxes, appending text, clearing fields, and checking element enabled states.

Starting URL: https://www.leafground.com/input.xhtml

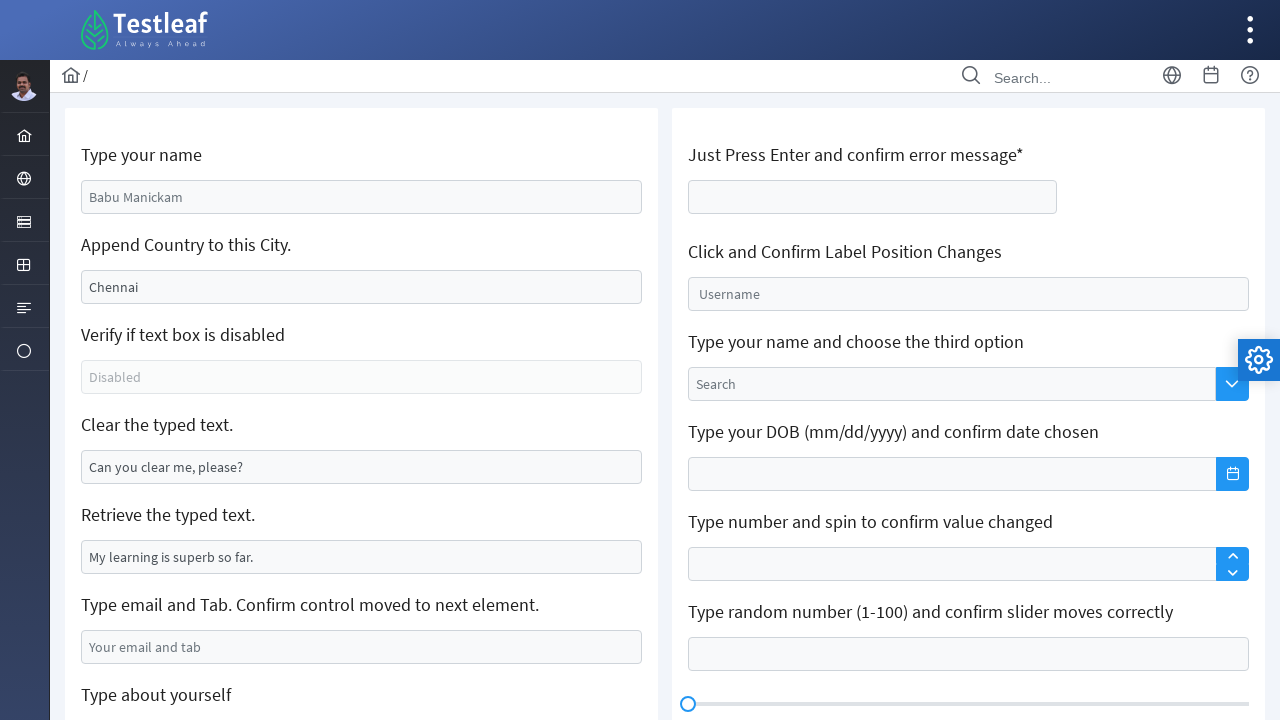

Navigated to Leafground input practice page
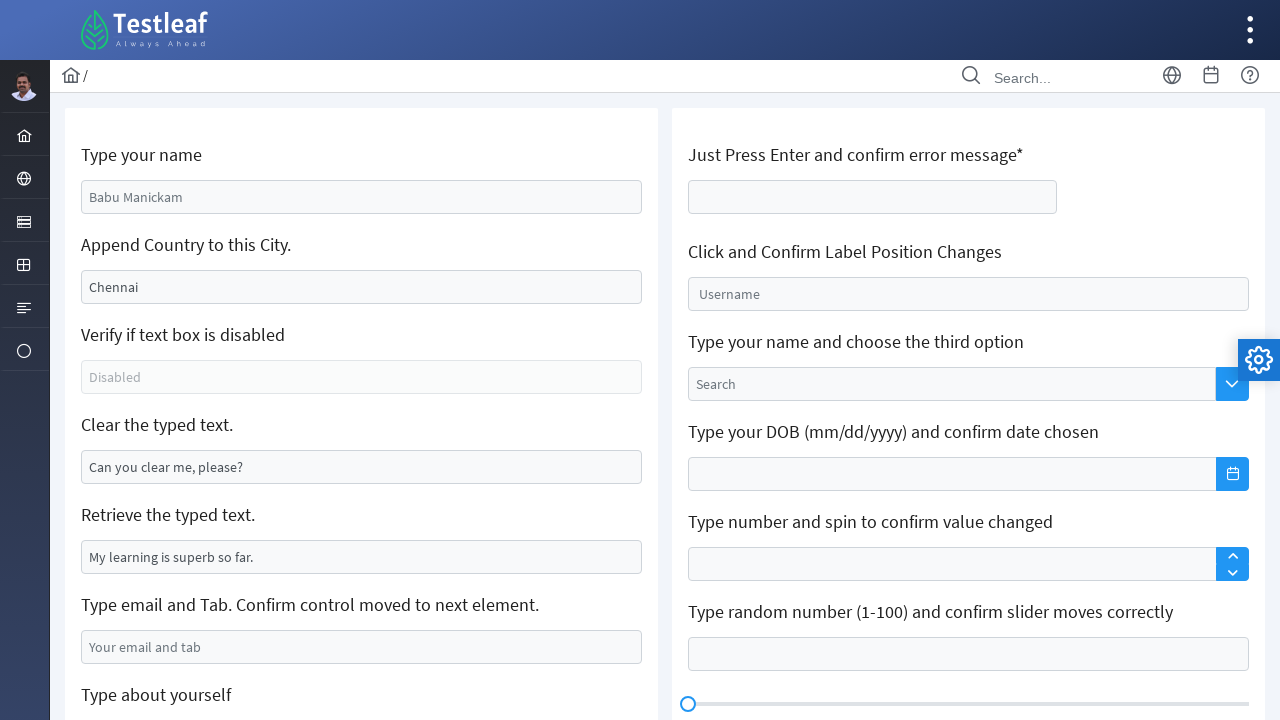

Filled name input box with 'Ram' on #j_idt88\:name
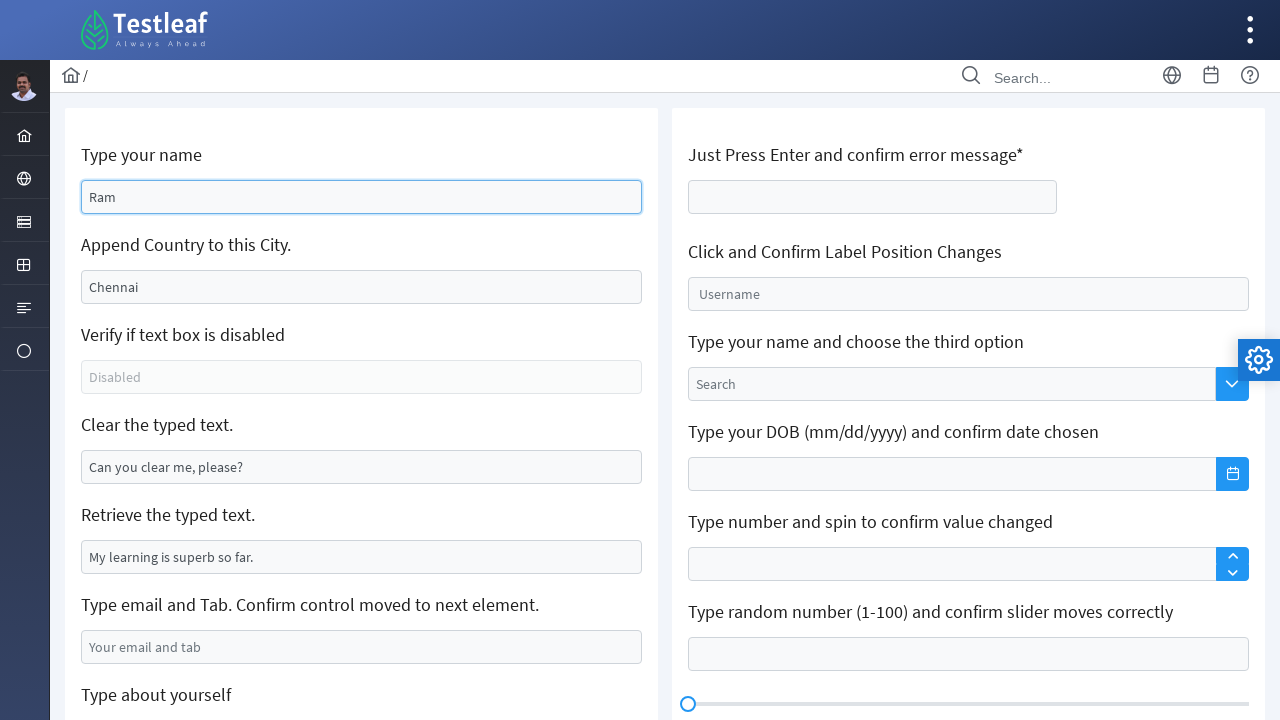

Filled second input box with 'city' on #j_idt88\:j_idt91
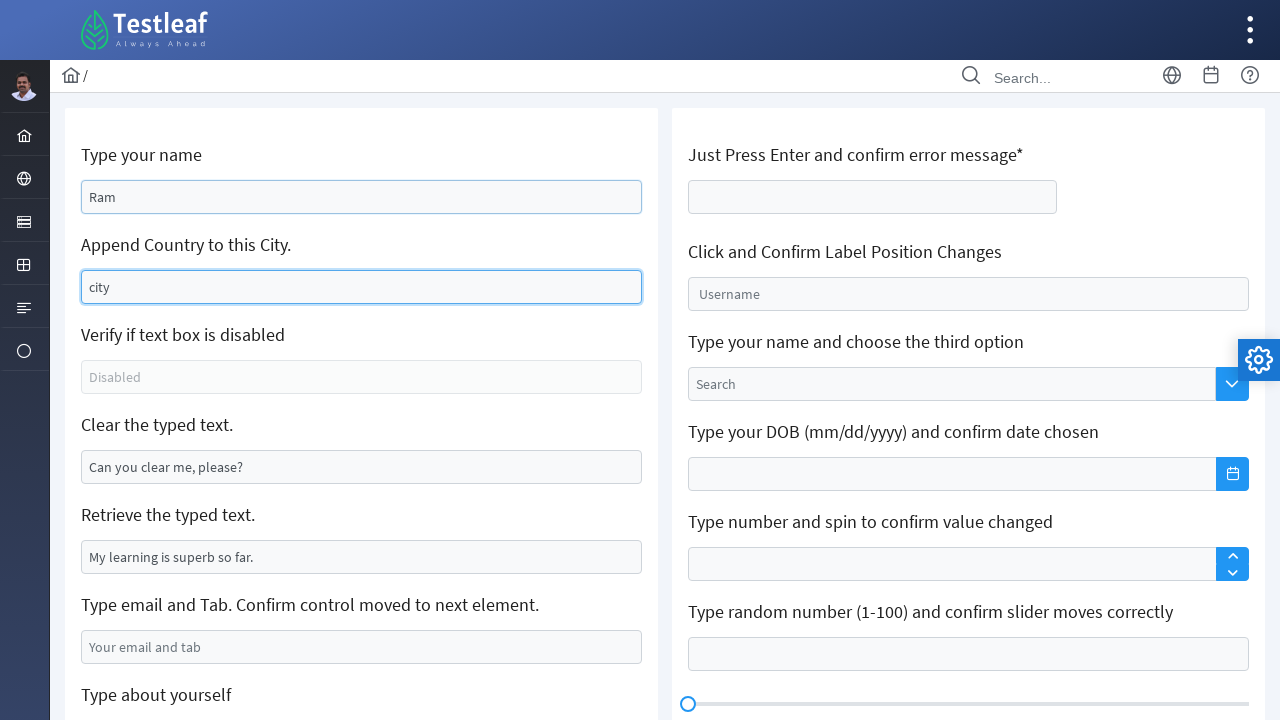

Third input box element is visible
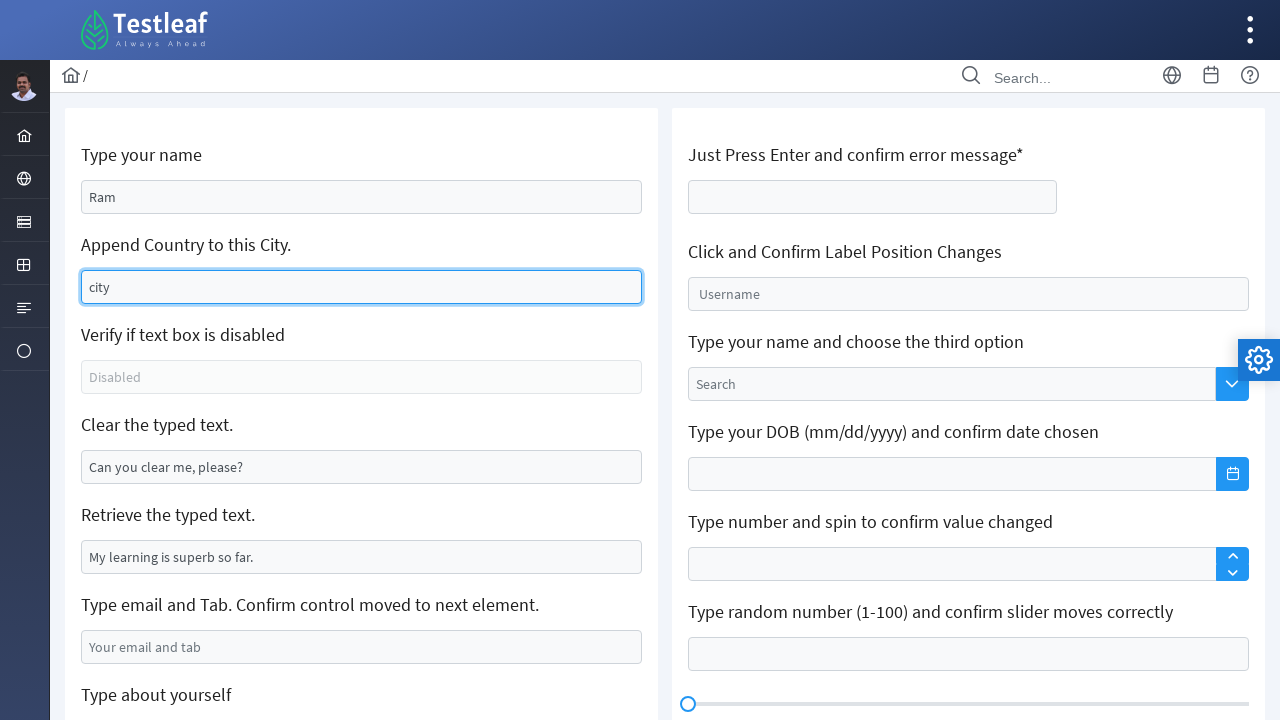

Retrieved value from third input box: 'My learning is superb so far.'
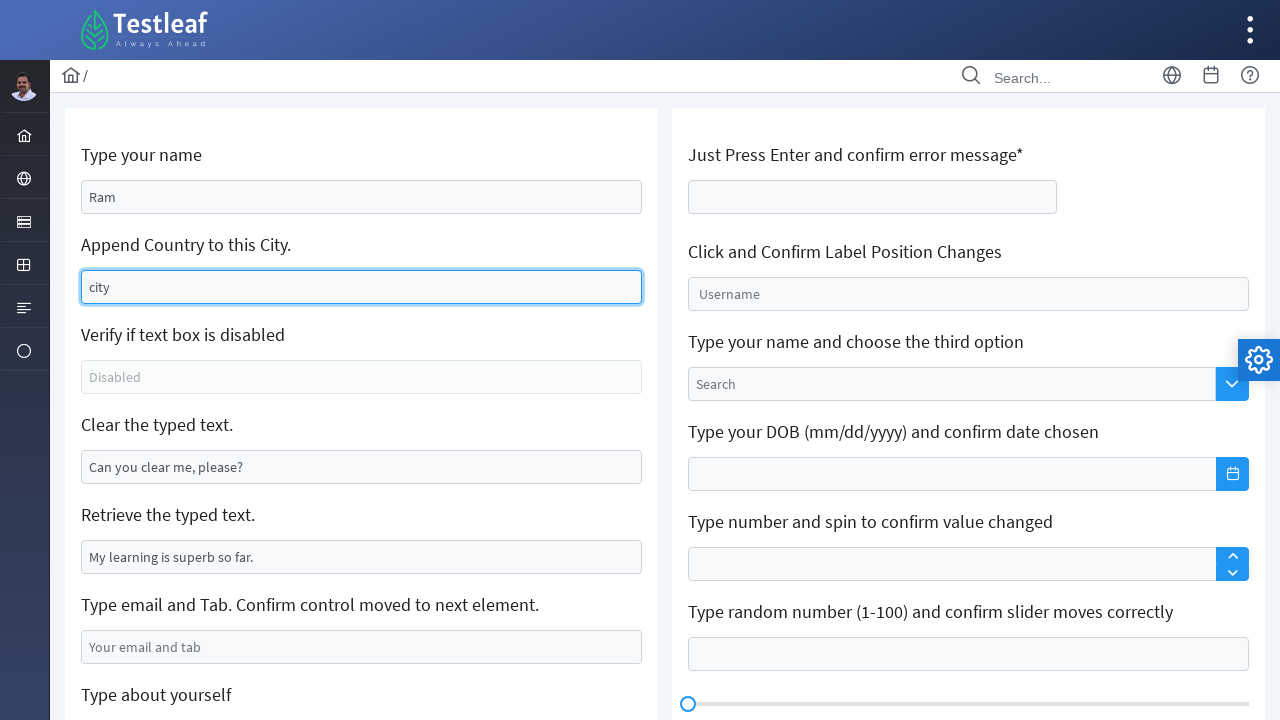

Cleared the fourth input box on #j_idt88\:j_idt95
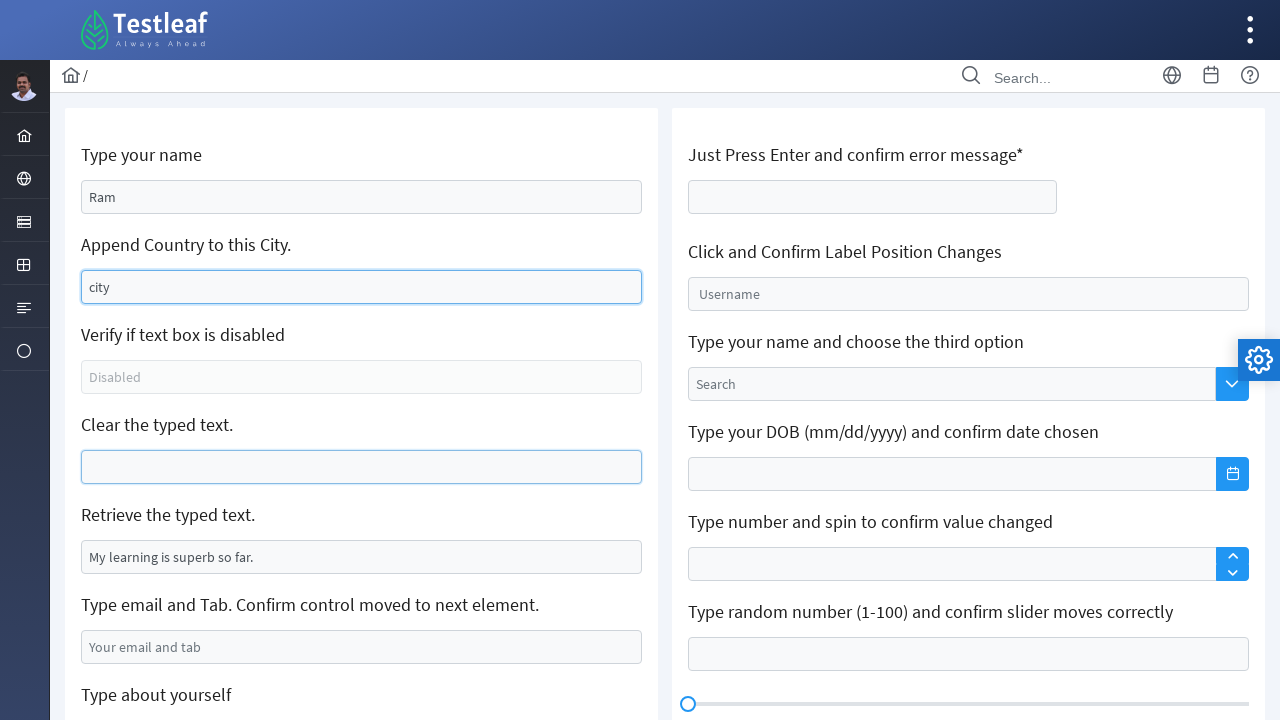

Located and verified disabled element is present
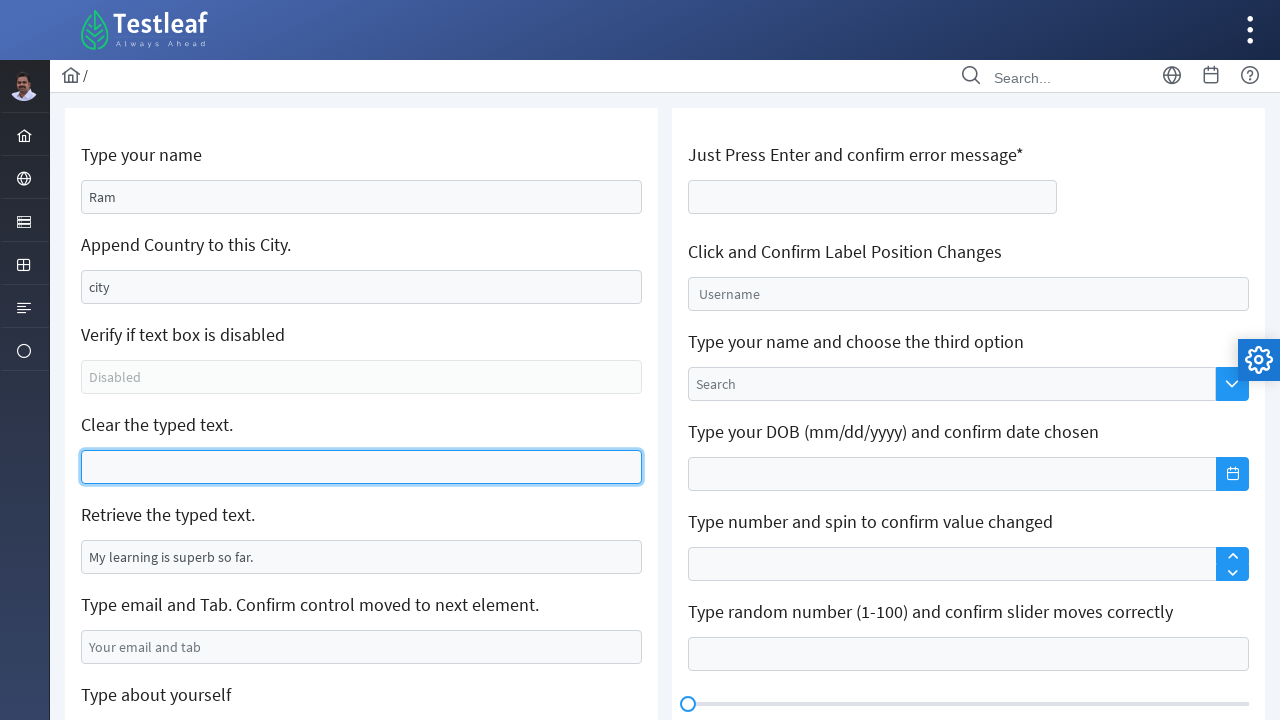

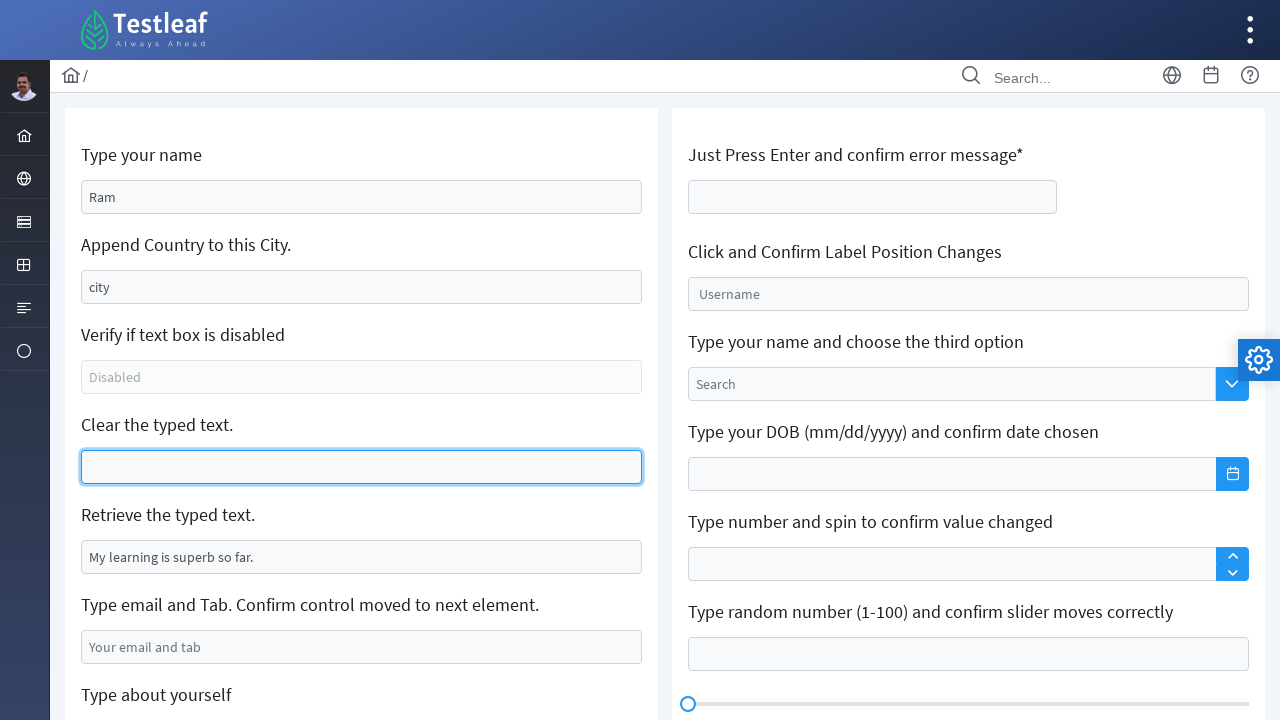